Tests a form submission on DemoQA website by filling in full name, email, current address, and permanent address fields, then submitting the form

Starting URL: https://demoqa.com/text-box

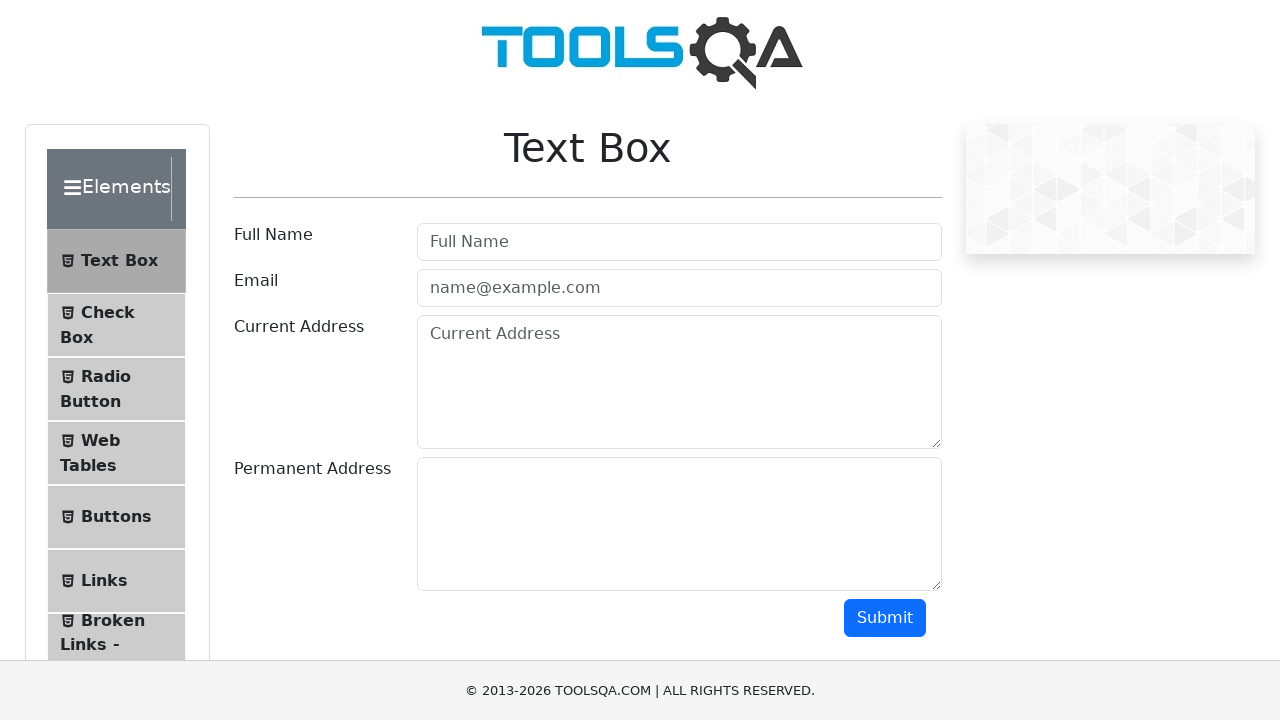

Filled Full Name field with 'John Smith' on input[placeholder="Full Name"]
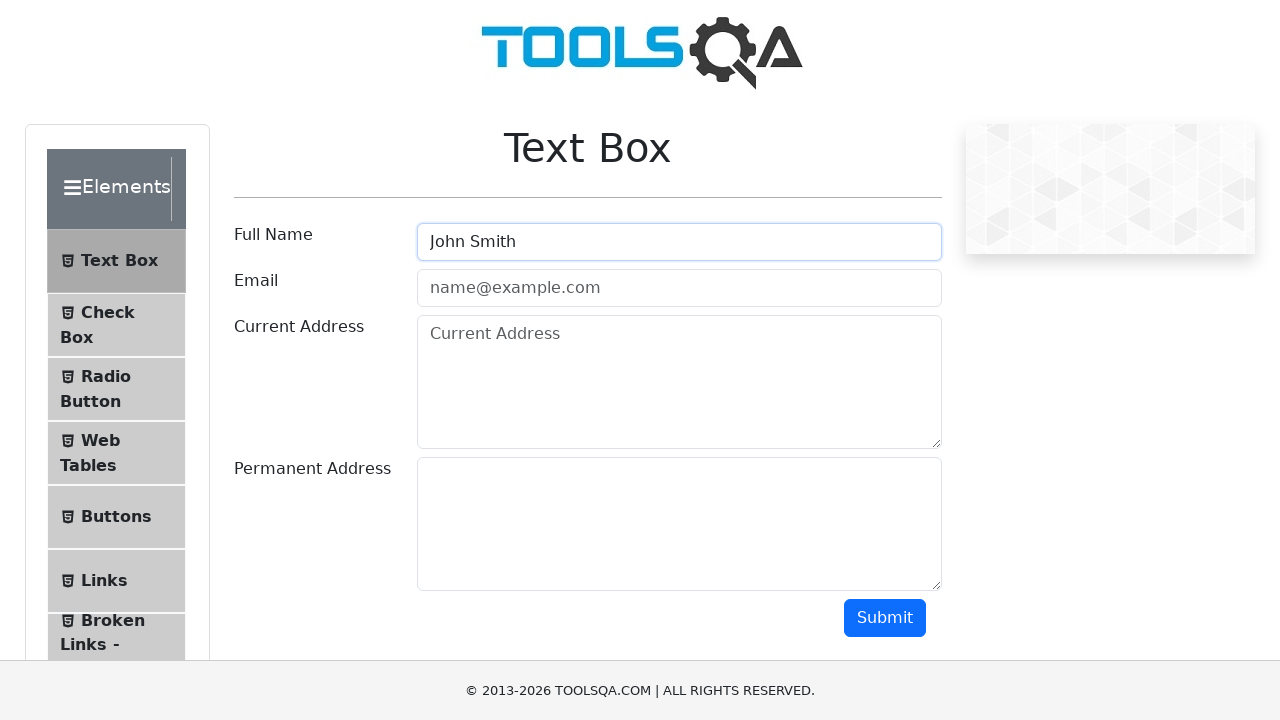

Filled Email field with 'john.smith@example.com' on input[placeholder="name@example.com"]
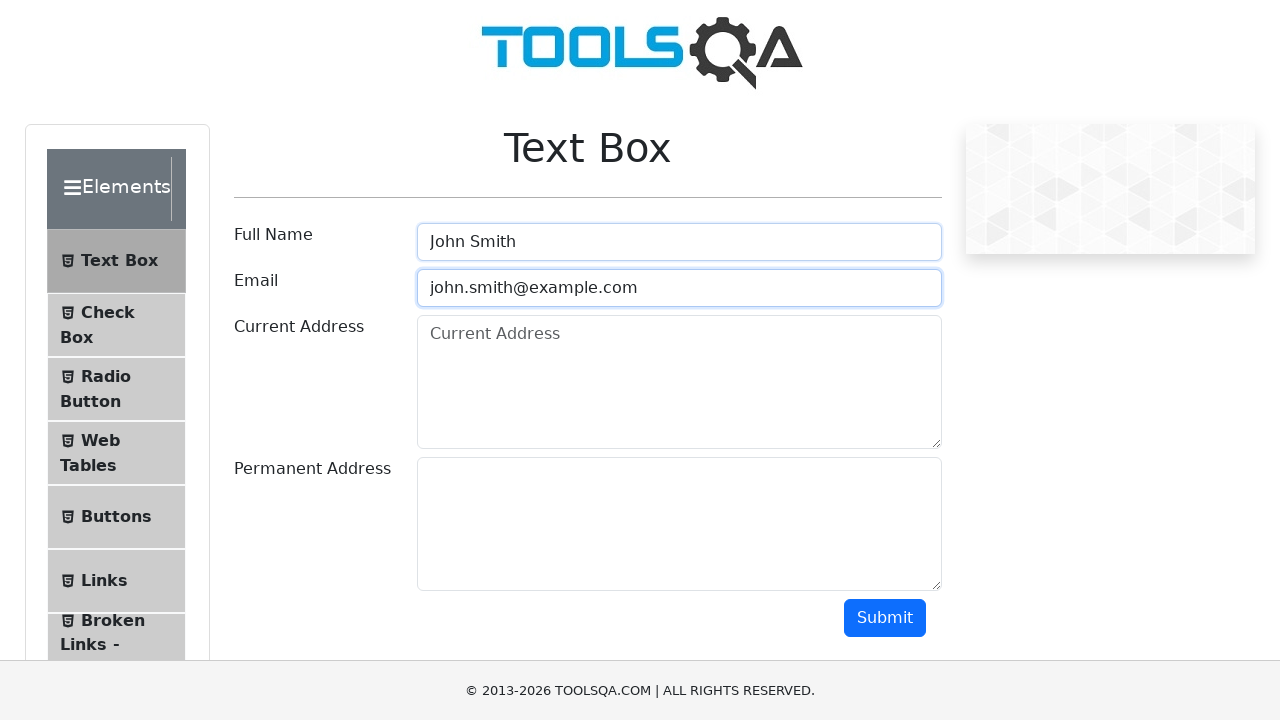

Filled Current Address field with '123 Main Street, New York, NY 10001' on textarea#currentAddress
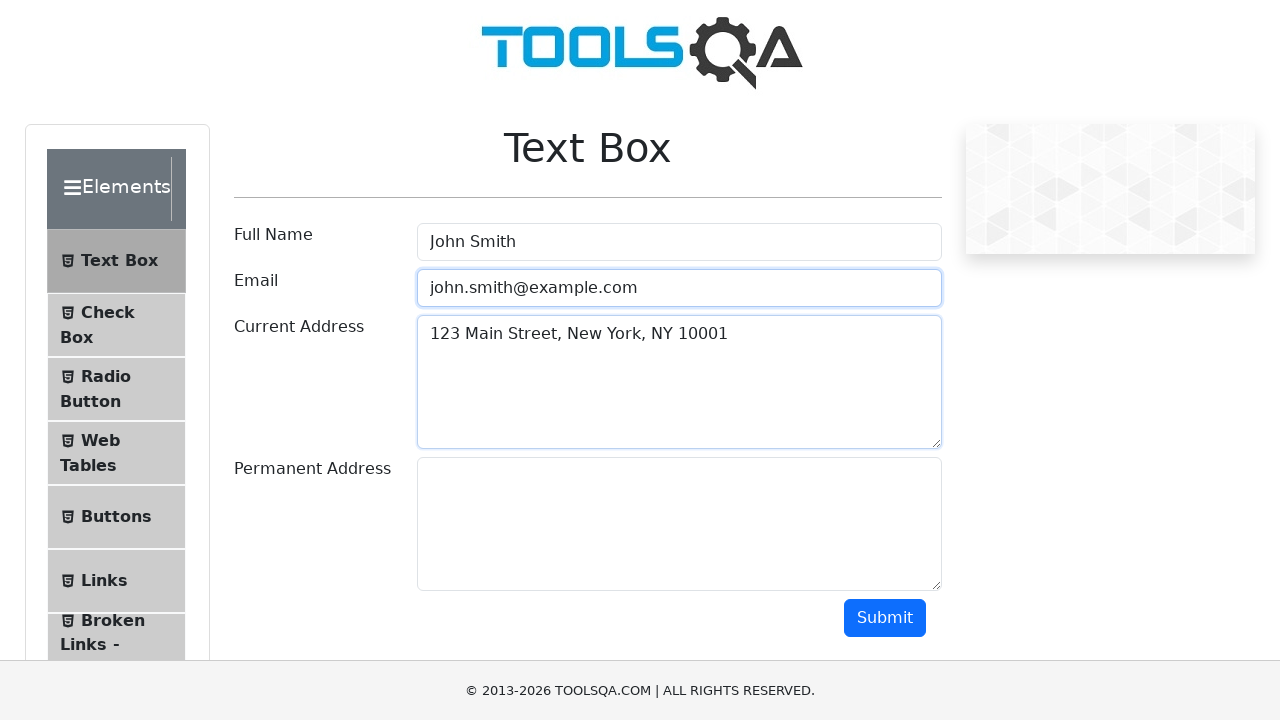

Filled Permanent Address field with '456 Oak Avenue, Boston, MA 02134' on textarea#permanentAddress
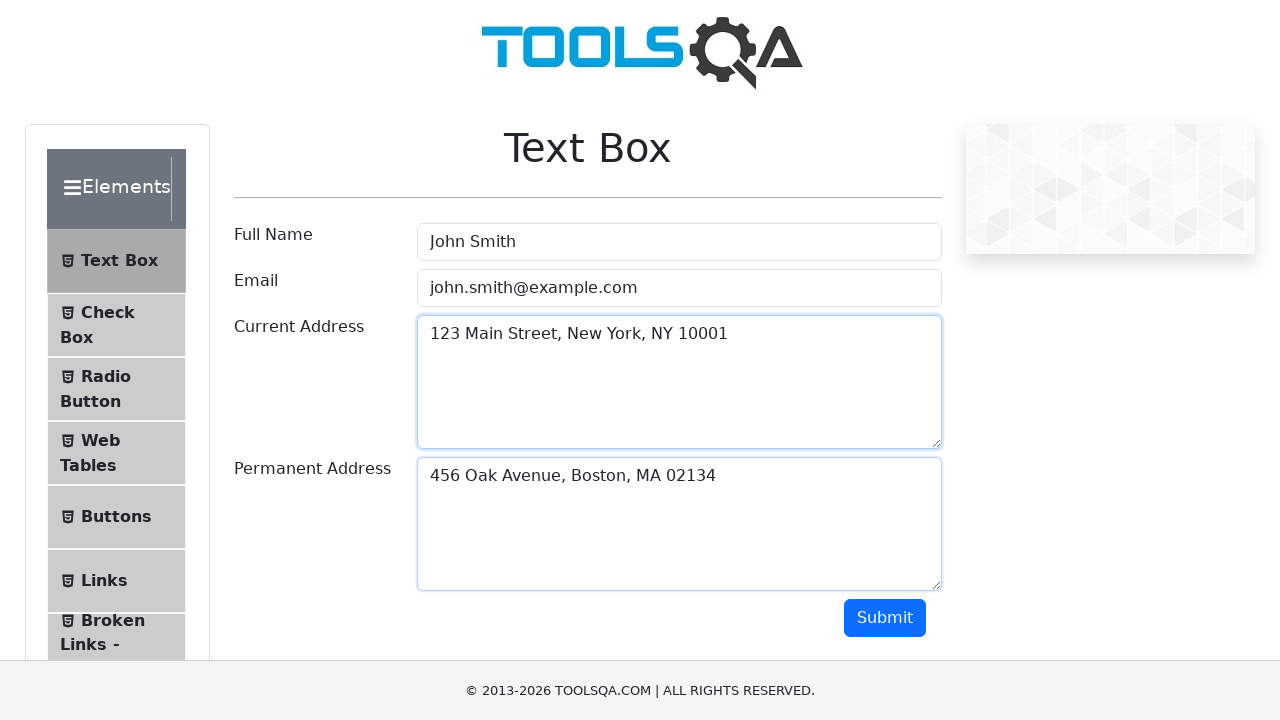

Clicked submit button to submit the form at (885, 618) on button#submit
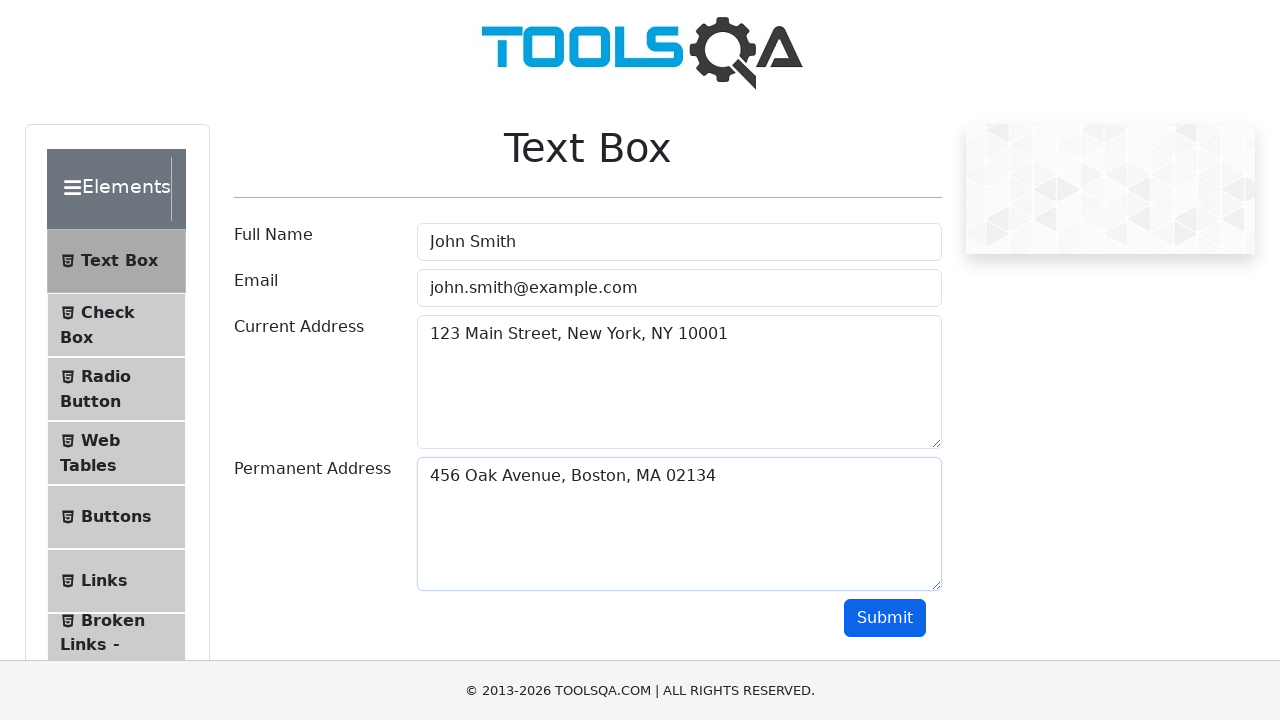

Waited 2000ms for form submission to complete
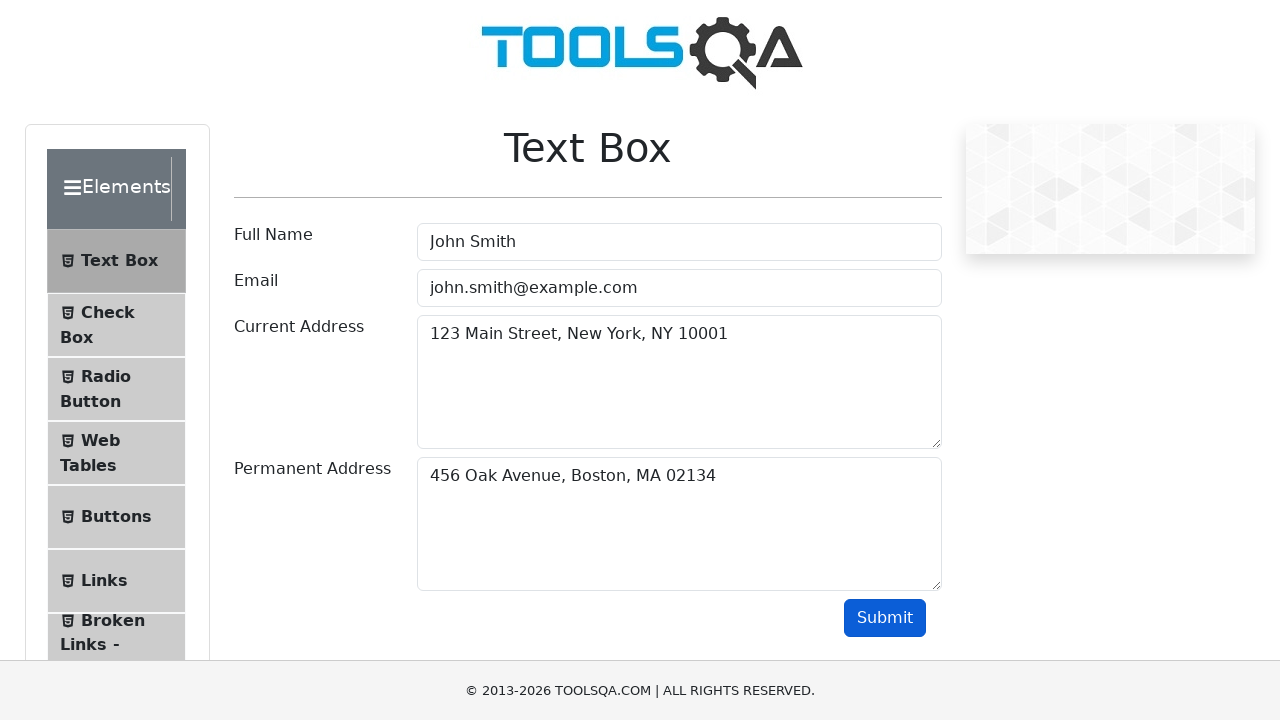

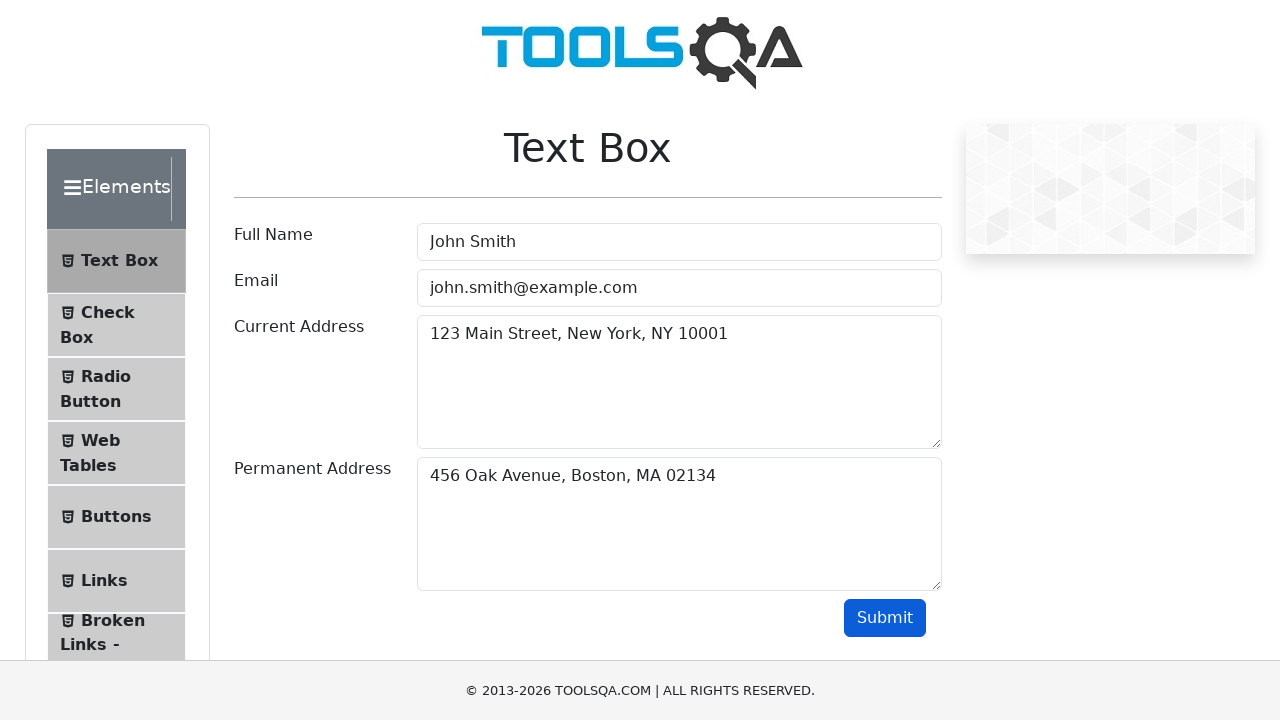